Tests alert functionality by entering a name and clicking the alert button to trigger and accept an alert

Starting URL: http://www.qaclickacademy.com/practice.php

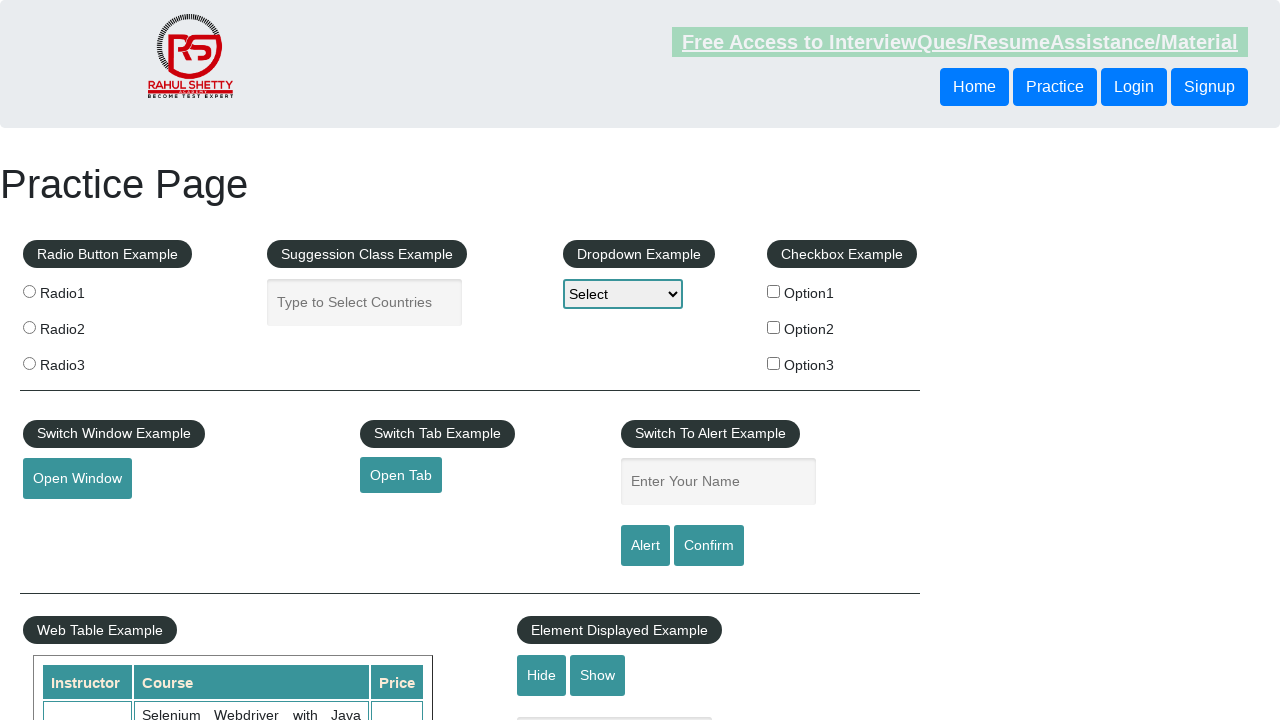

Entered name 'Sanketh Patil' in the name field on #name
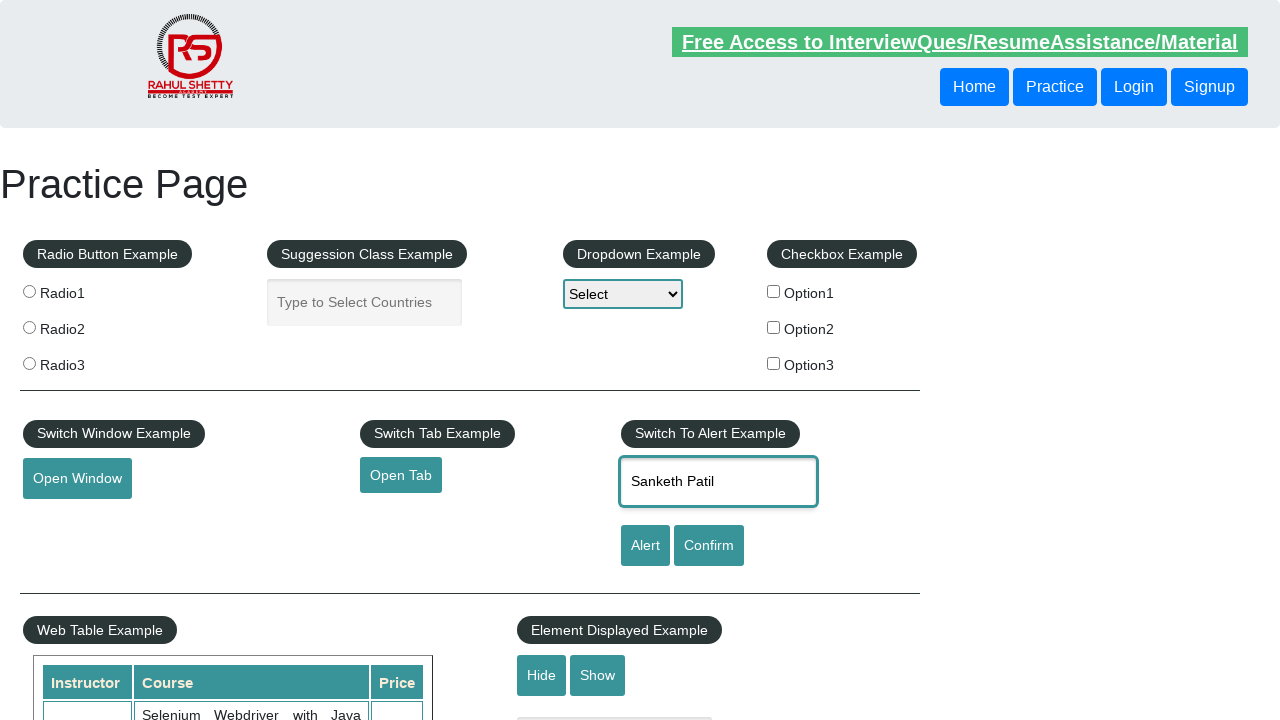

Set up dialog handler to accept alerts
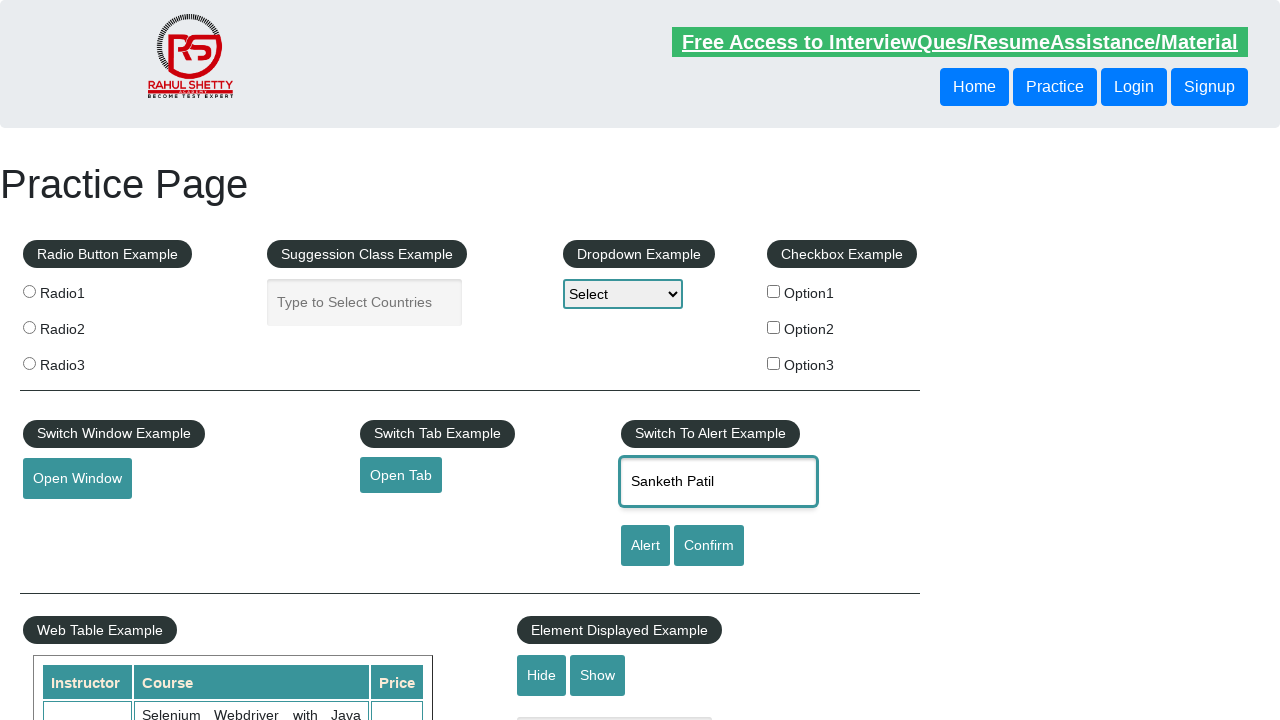

Clicked alert button to trigger alert at (645, 546) on [id='alertbtn']
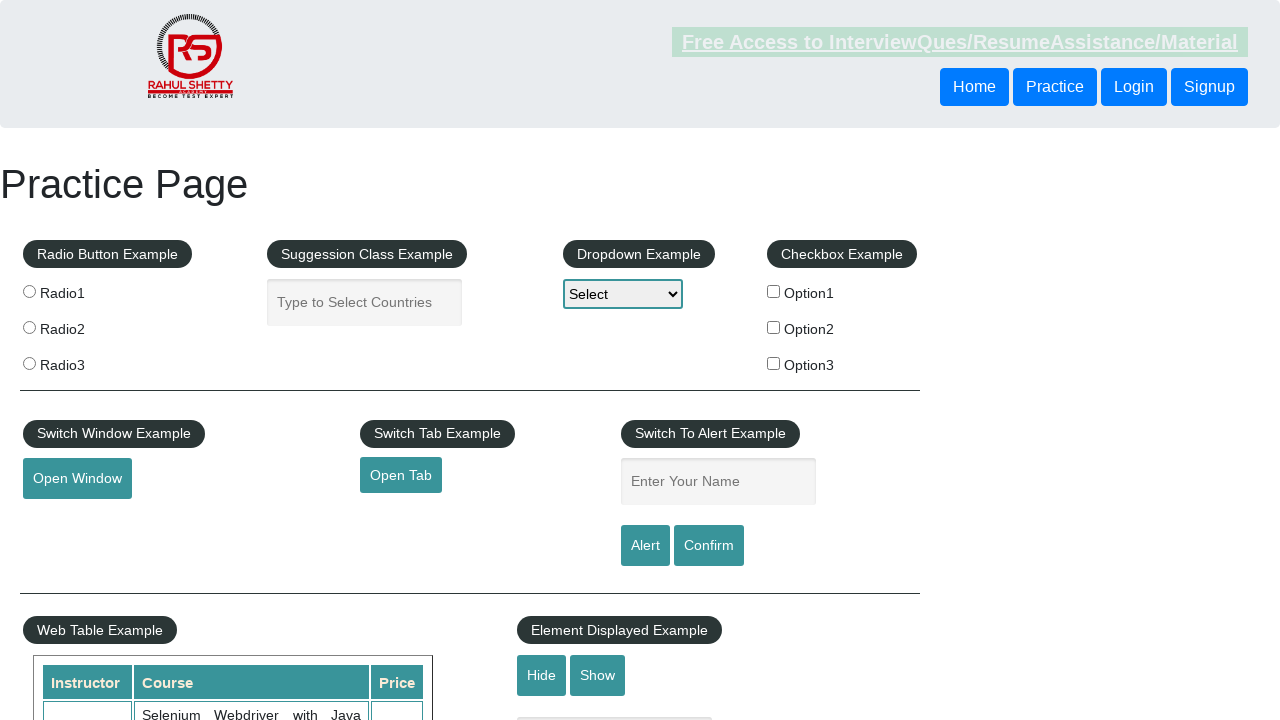

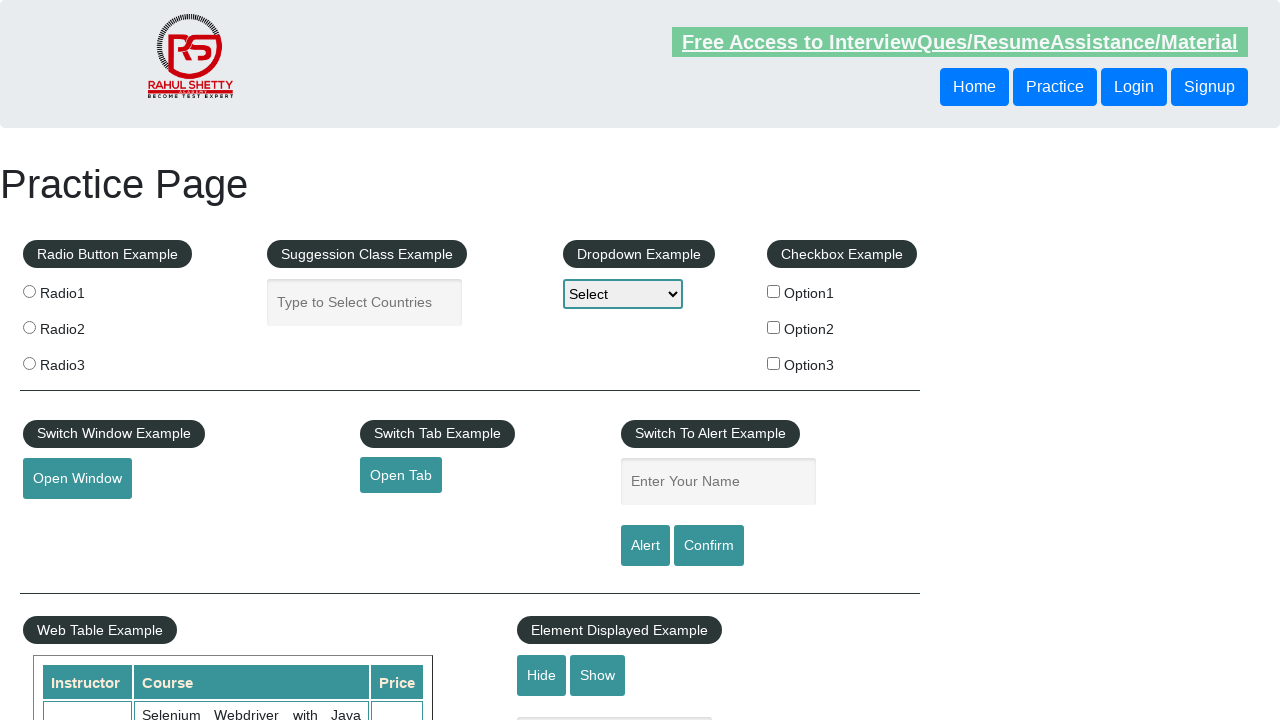